Tests dropdown selection functionality on W3Schools by selecting options using different methods (visible text, value, and index) within an iframe

Starting URL: https://www.w3schools.com/tags/tryit.asp?filename=tryhtml_select

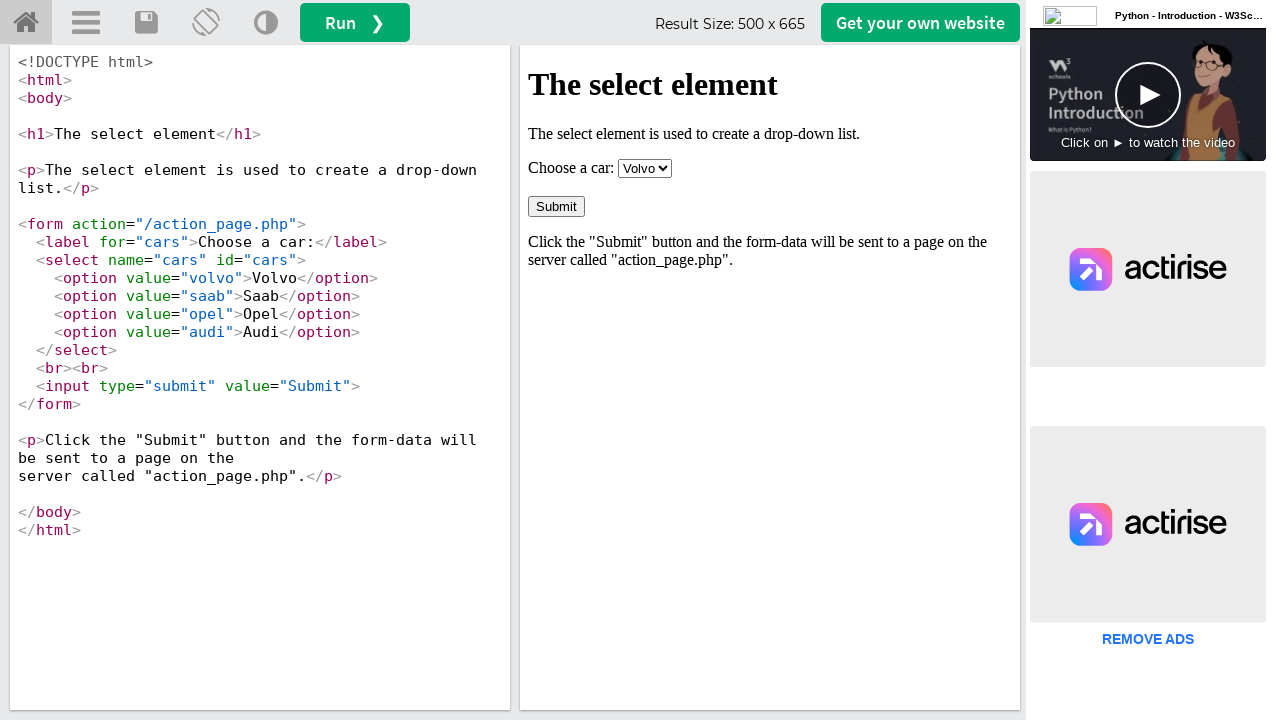

Located iframe containing dropdown element
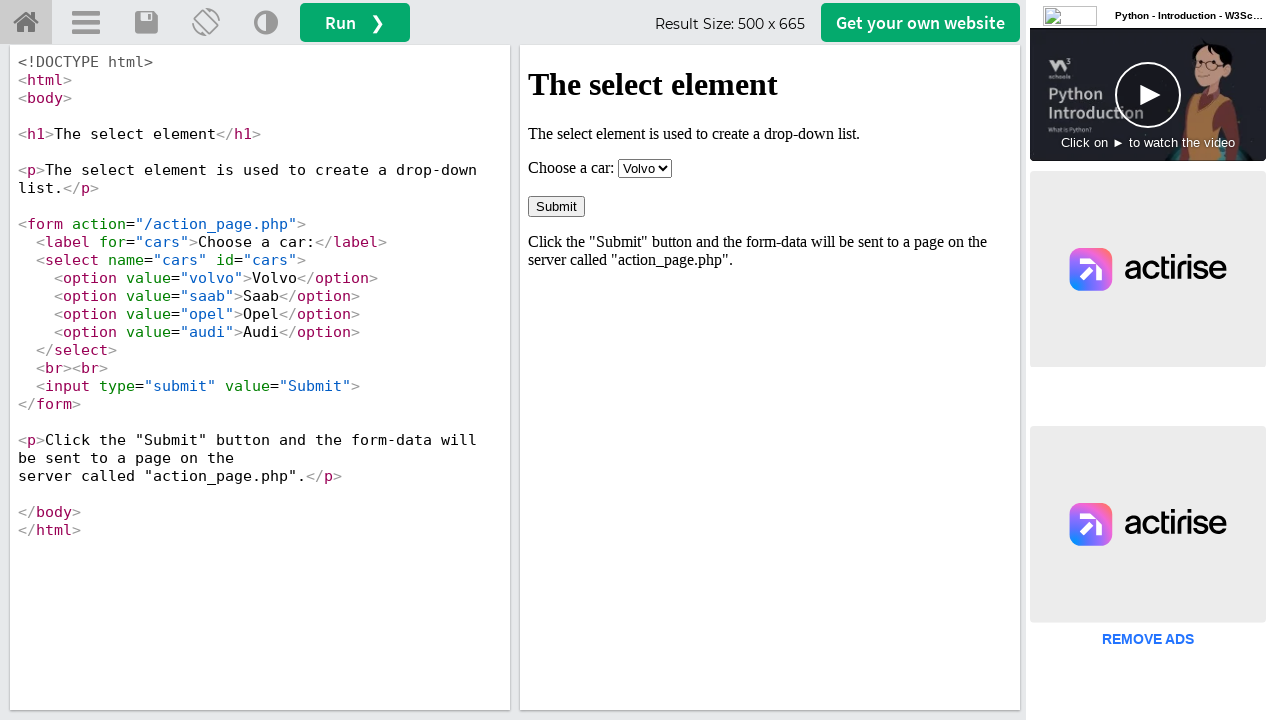

Selected 'Opel' from dropdown using visible text on iframe[id='iframeResult'] >> internal:control=enter-frame >> select[name='cars']
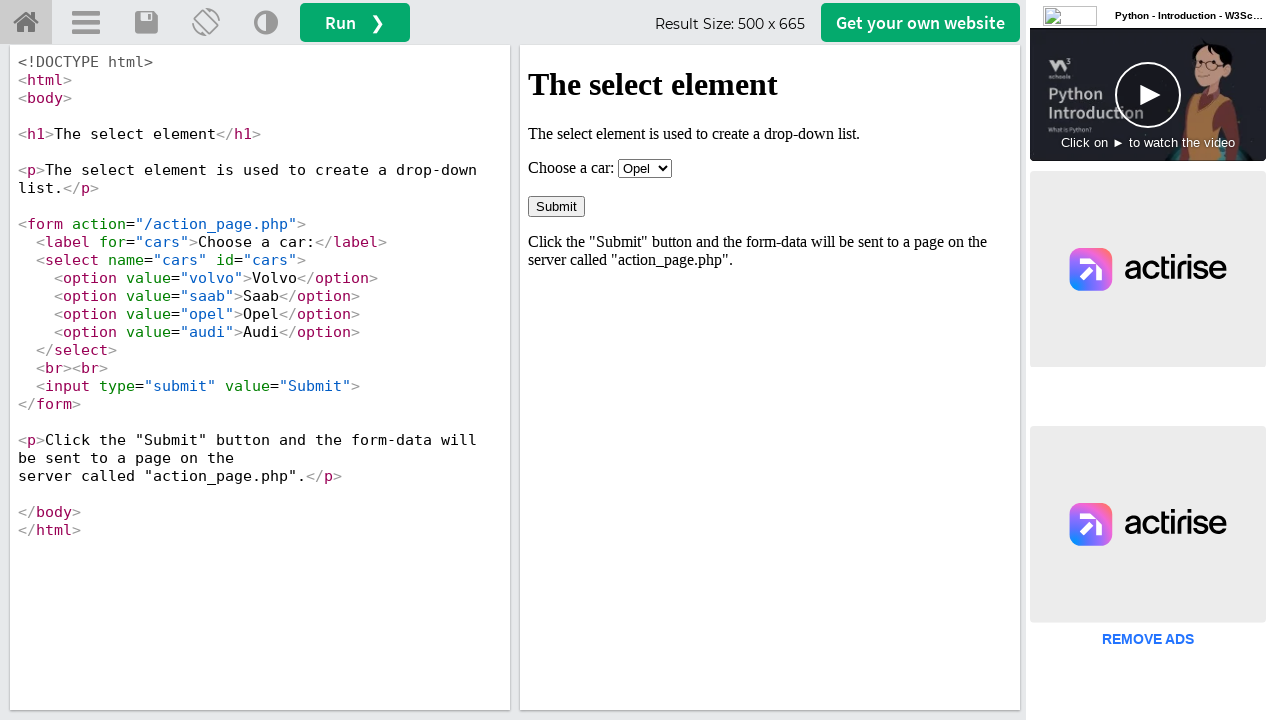

Selected 'volvo' from dropdown using value attribute on iframe[id='iframeResult'] >> internal:control=enter-frame >> select[name='cars']
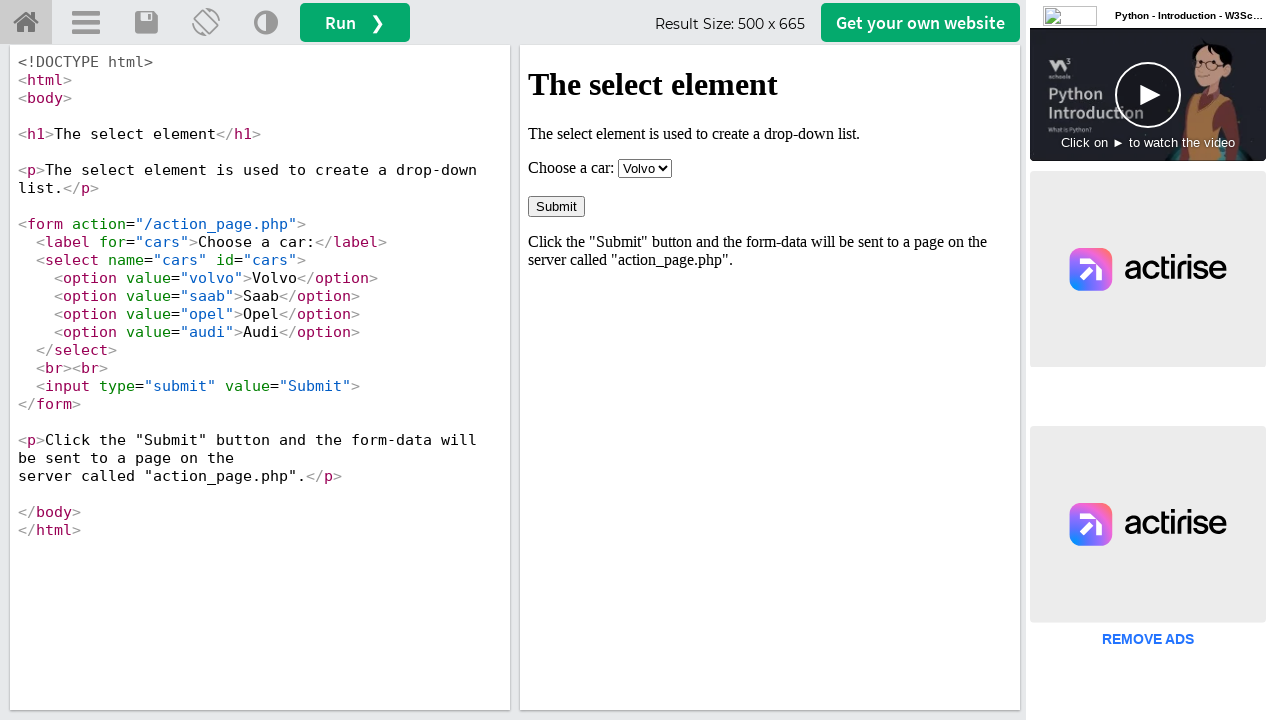

Selected option at index 3 (Audi) from dropdown on iframe[id='iframeResult'] >> internal:control=enter-frame >> select[name='cars']
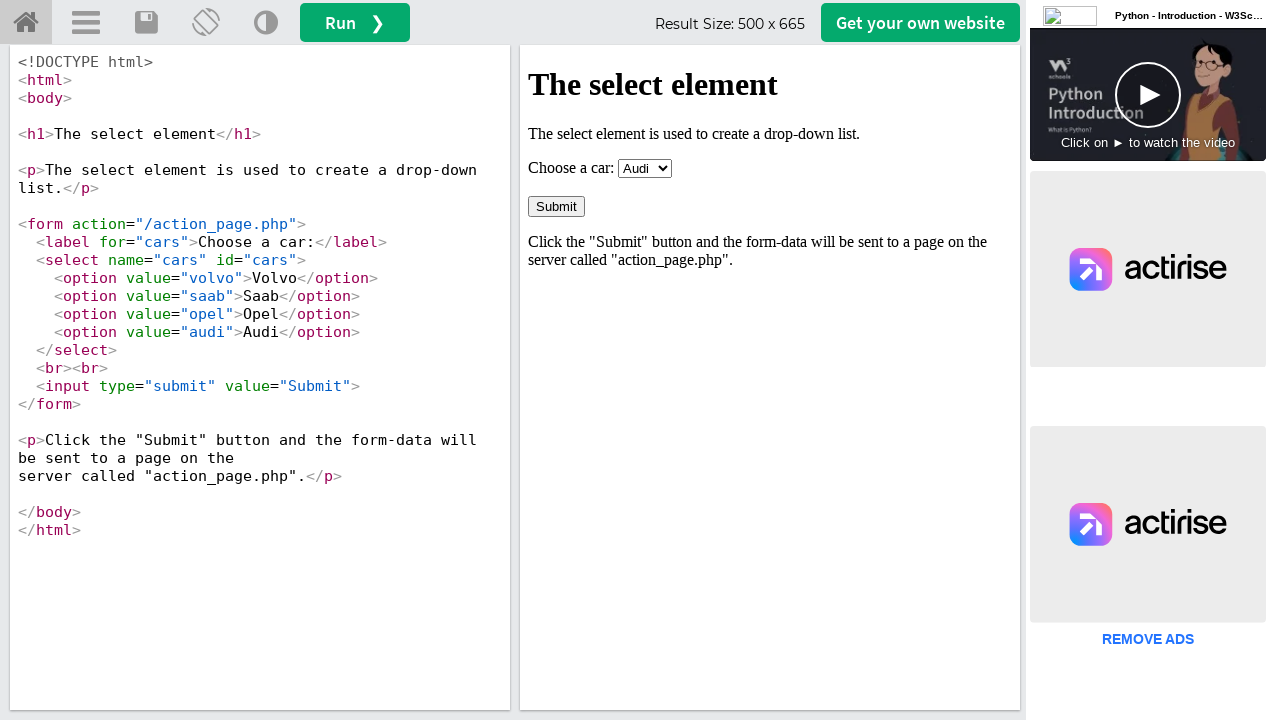

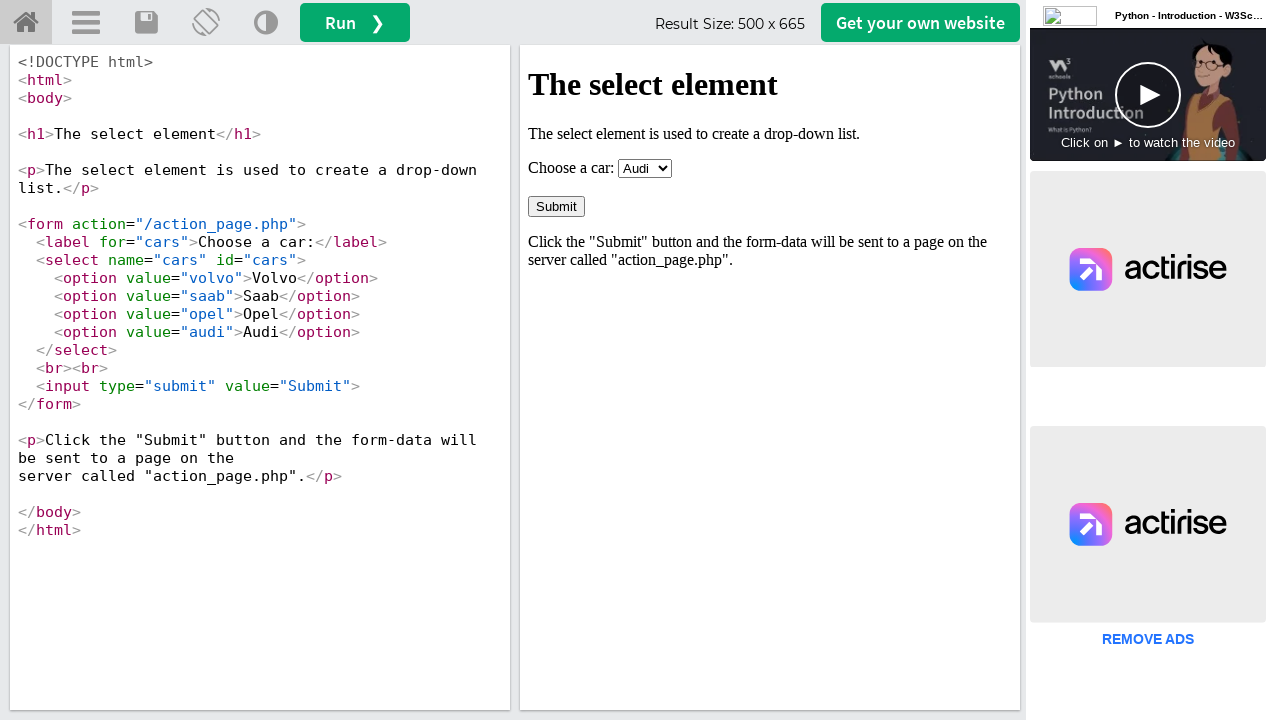